Tests train search functionality on erail.in by entering source and destination stations and unchecking date selection

Starting URL: https://erail.in/

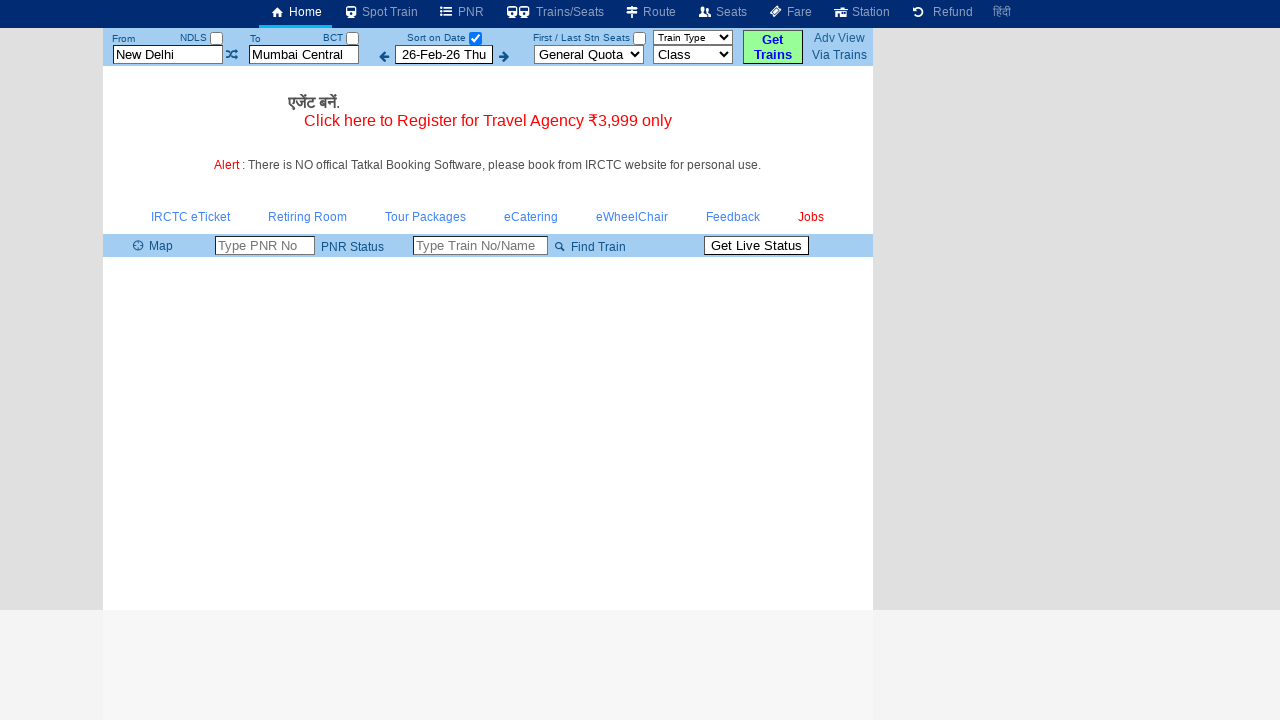

Unchecked 'Select Date Only' checkbox at (475, 38) on #chkSelectDateOnly
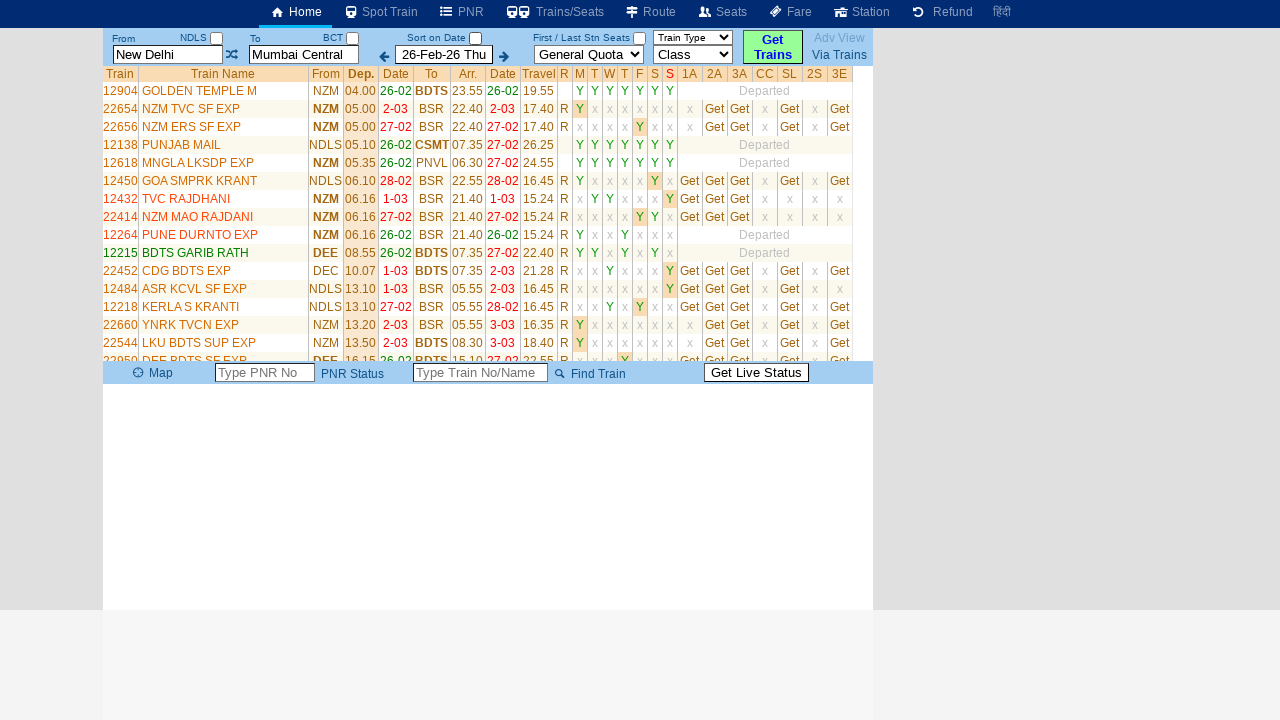

Cleared source station field on #txtStationFrom
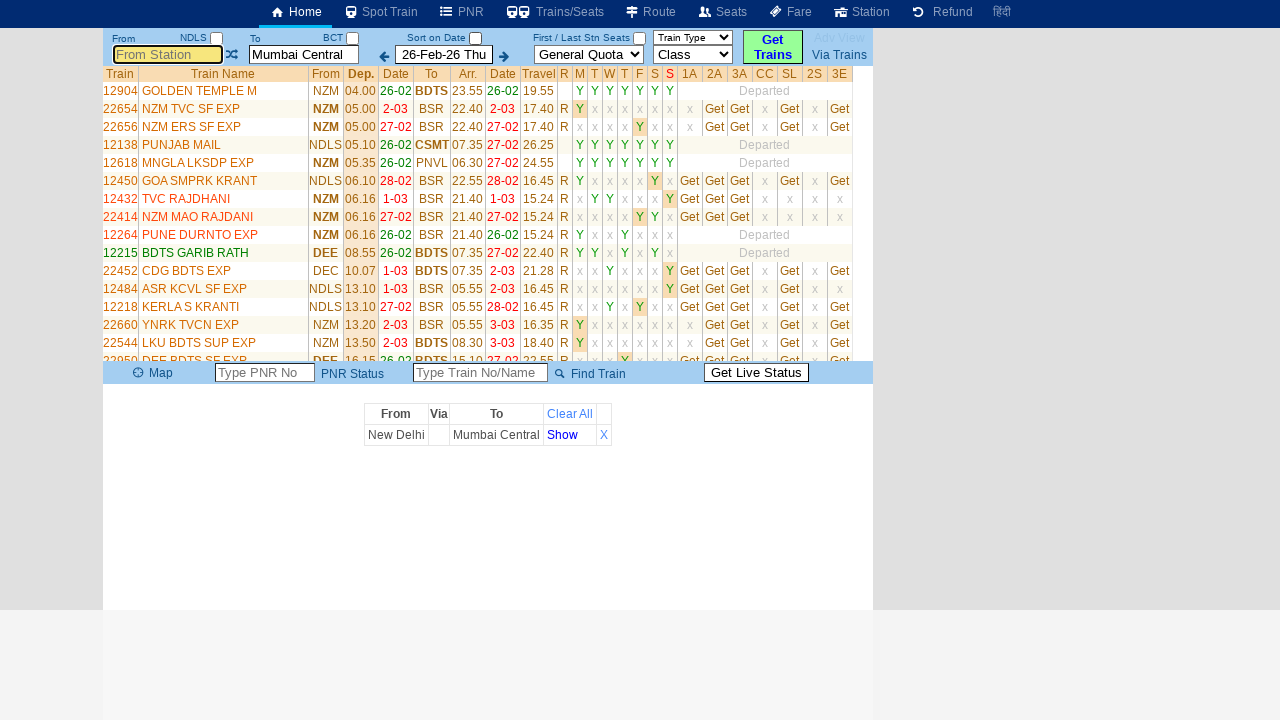

Entered 'MS' in source station field on #txtStationFrom
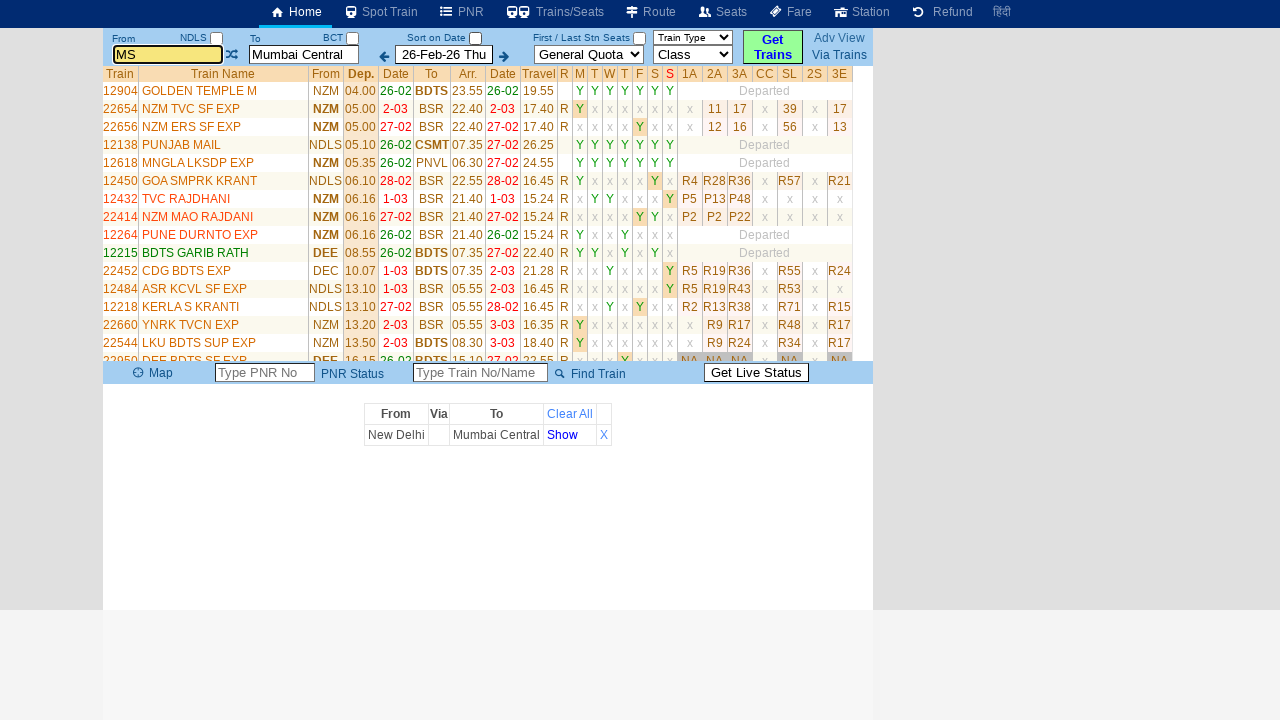

Pressed Enter to confirm source station on #txtStationFrom
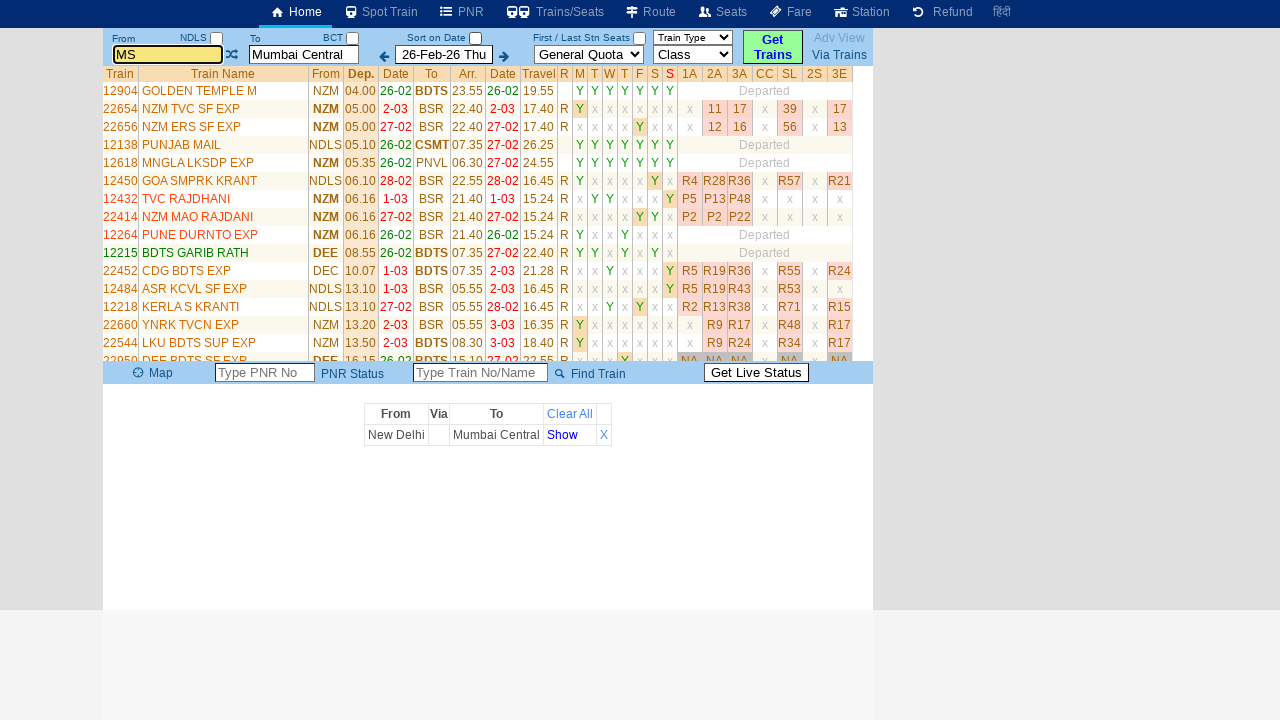

Cleared destination station field on #txtStationTo
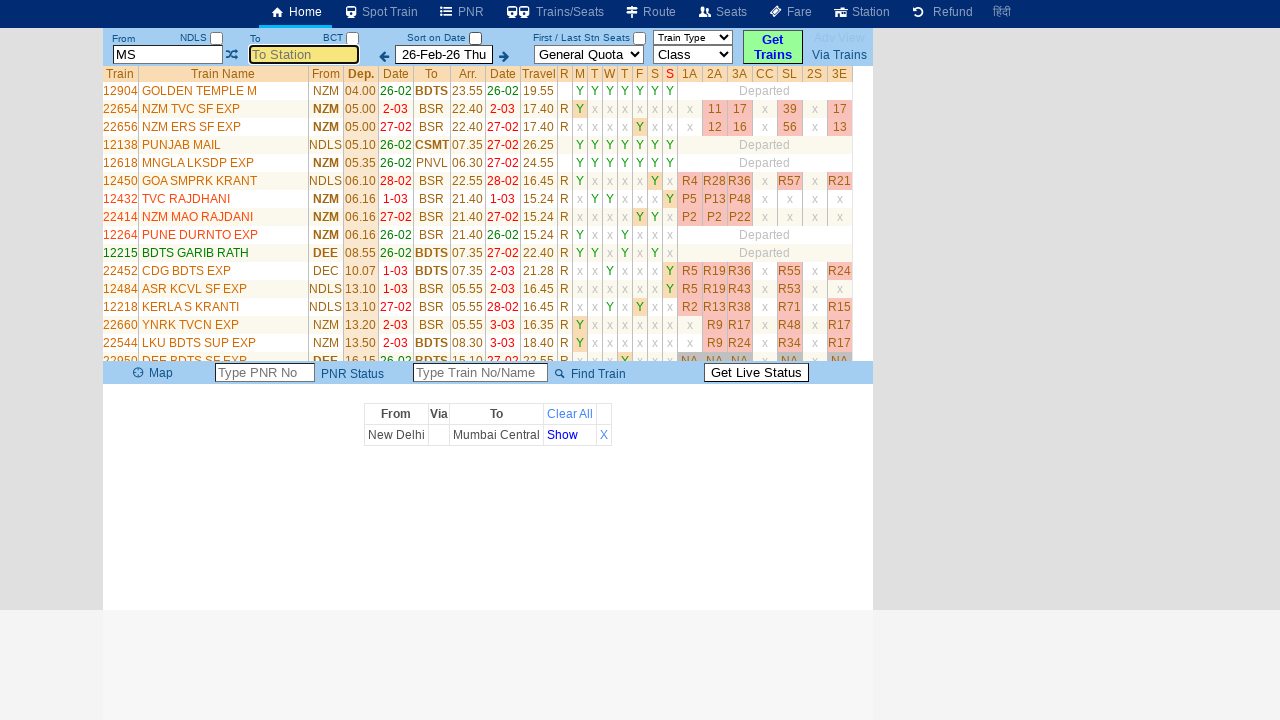

Entered 'CNGR' in destination station field on #txtStationTo
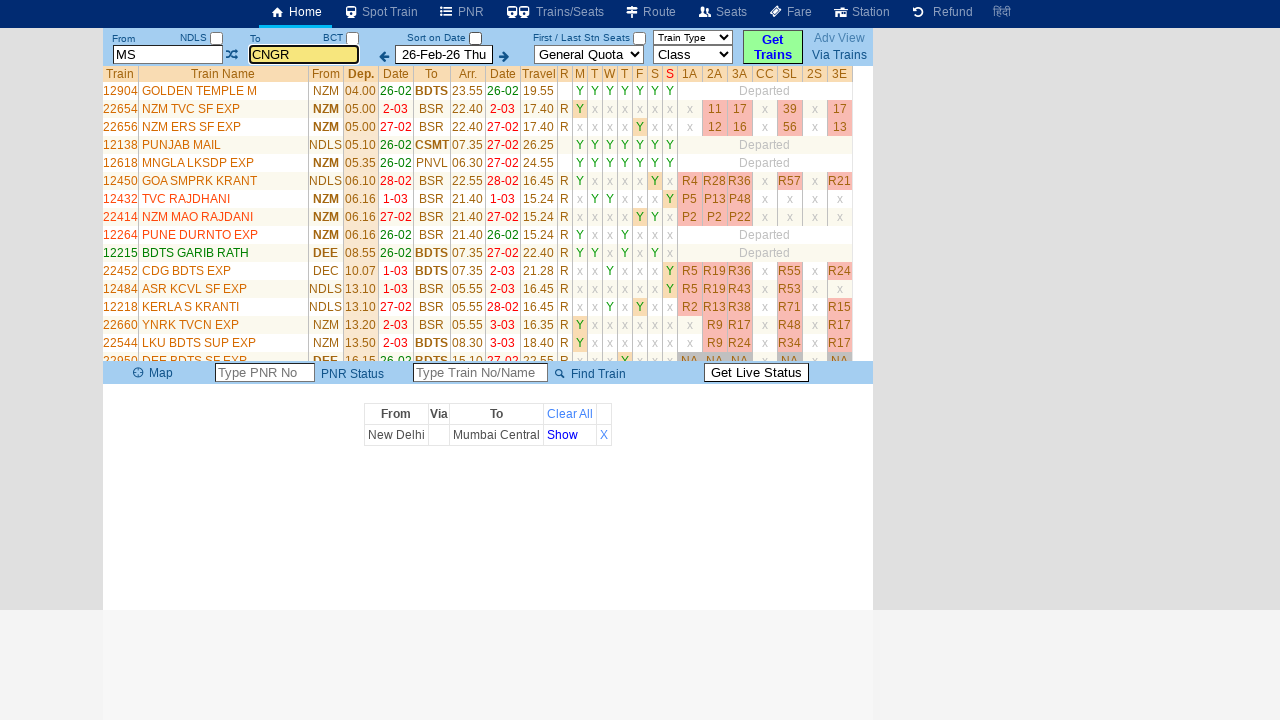

Pressed Enter to confirm destination station on #txtStationTo
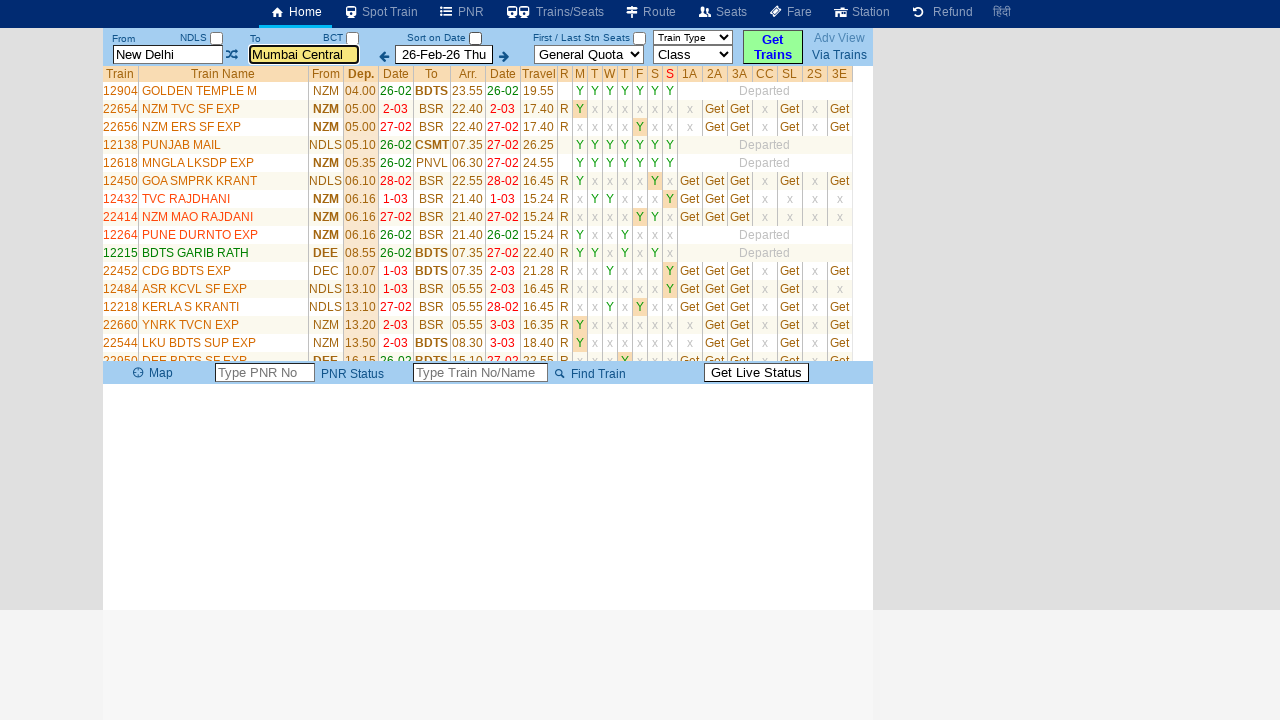

Train list loaded successfully
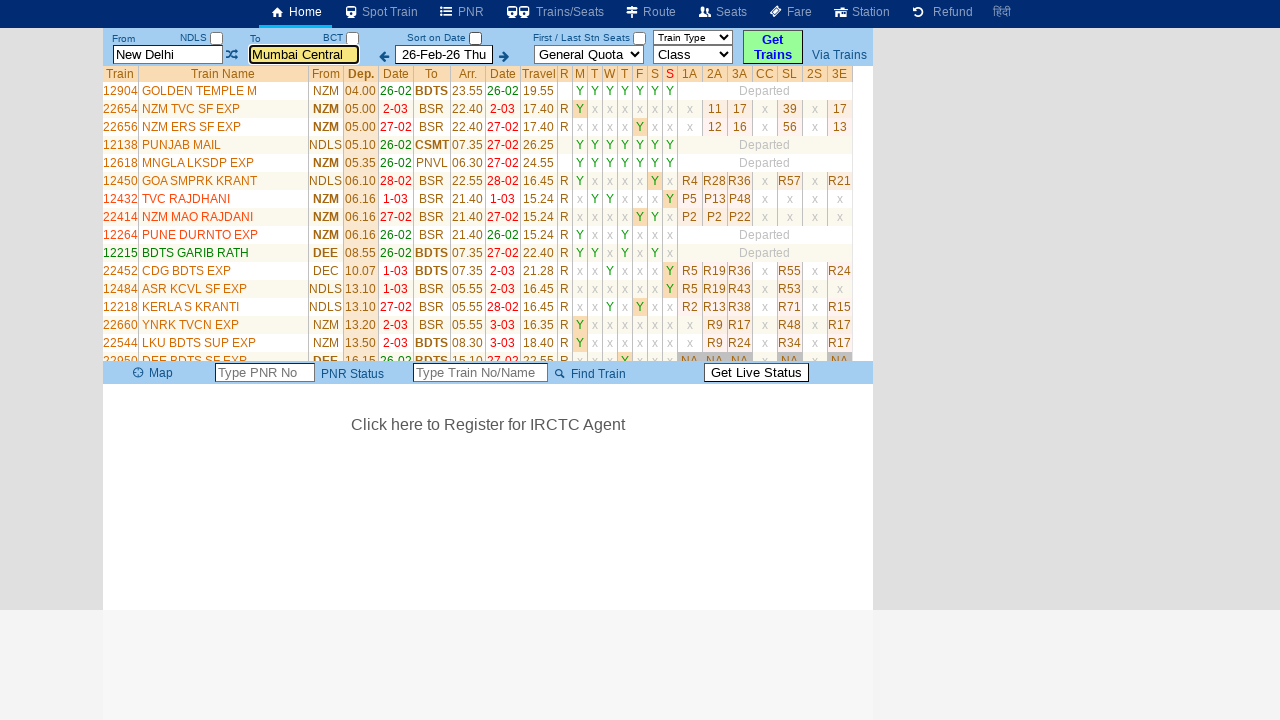

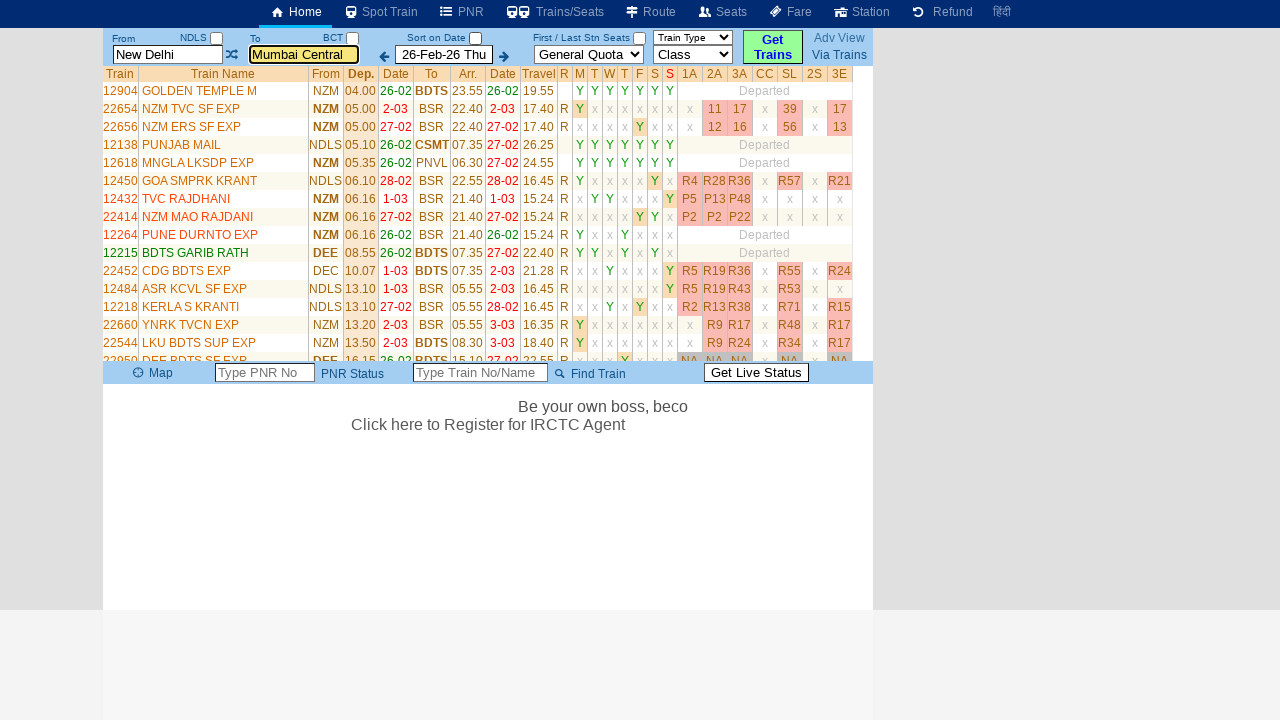